Tests dynamic loading functionality by clicking a start button and waiting for hidden content to become visible on the page.

Starting URL: https://the-internet.herokuapp.com/dynamic_loading/1

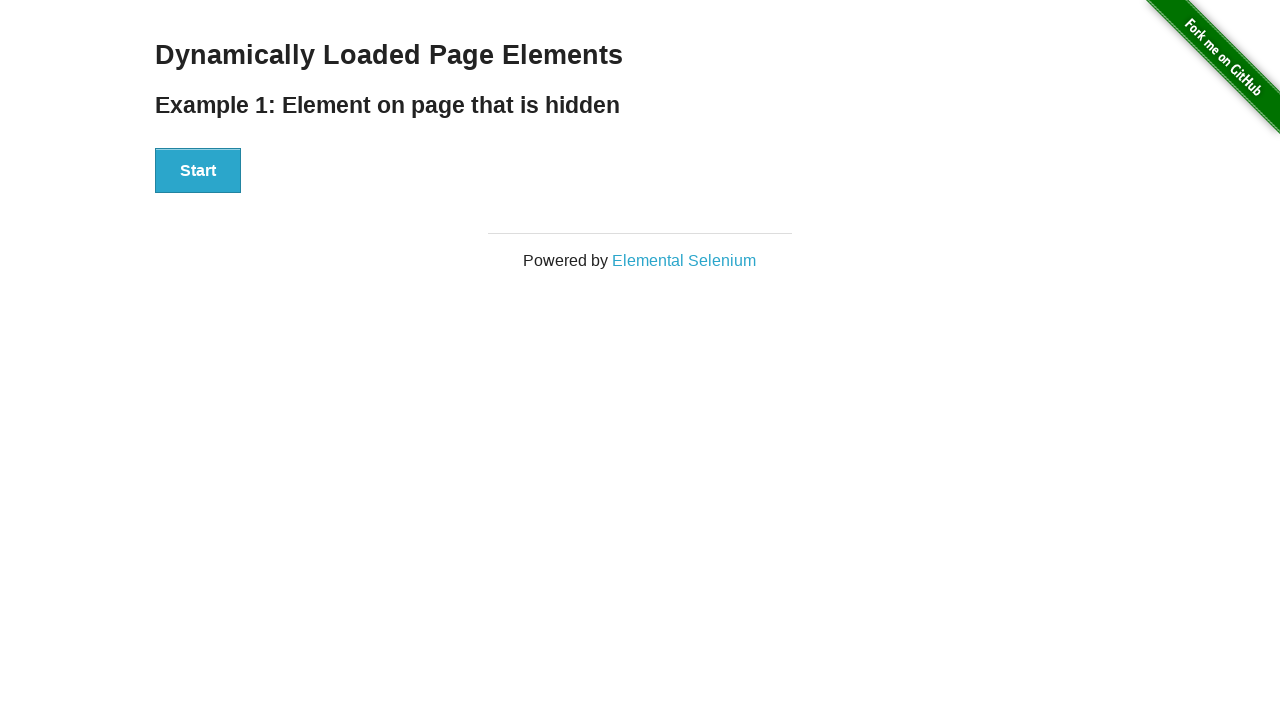

Clicked start button to trigger dynamic loading at (198, 171) on #start button
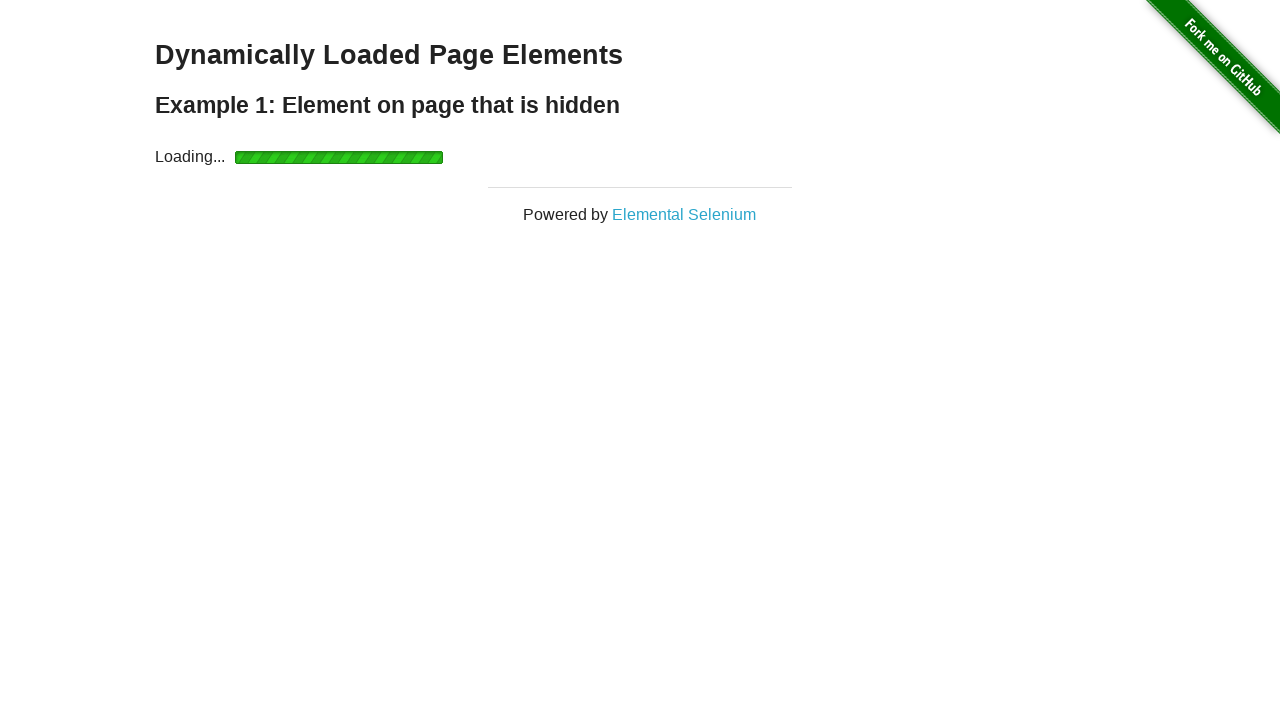

Waited for finish element to become visible (timeout: 30000ms)
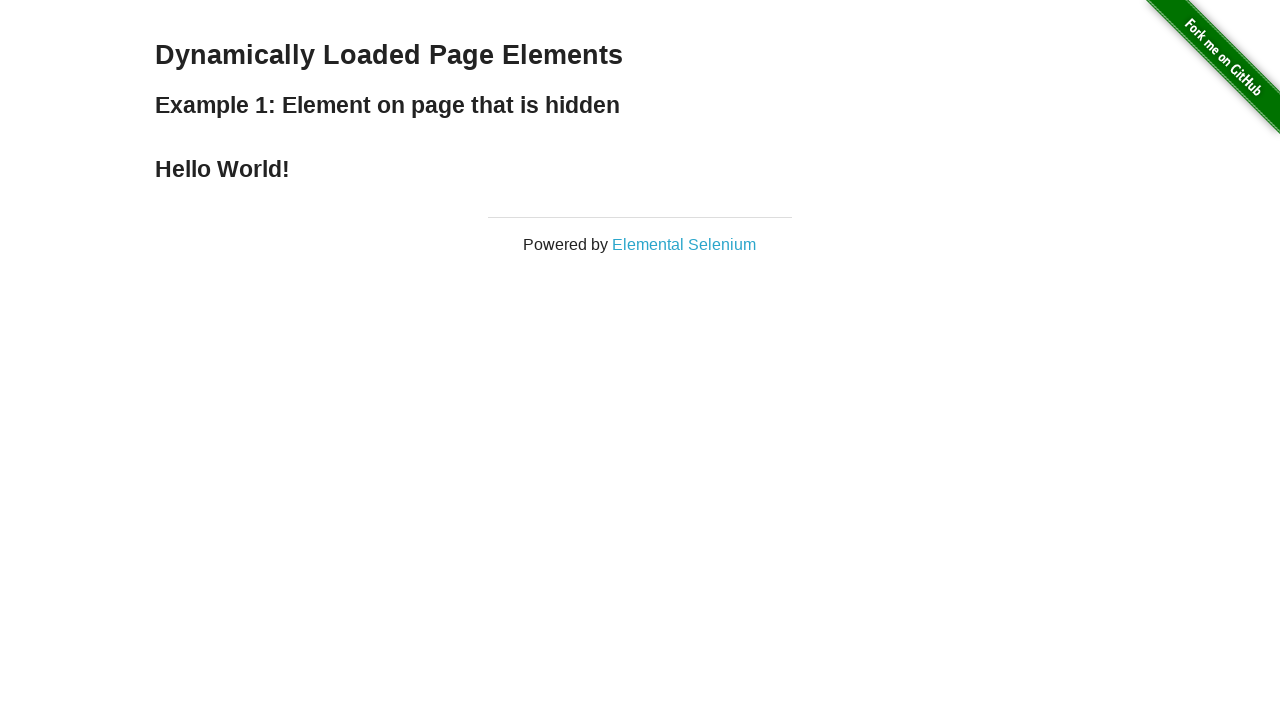

Located finish element h4
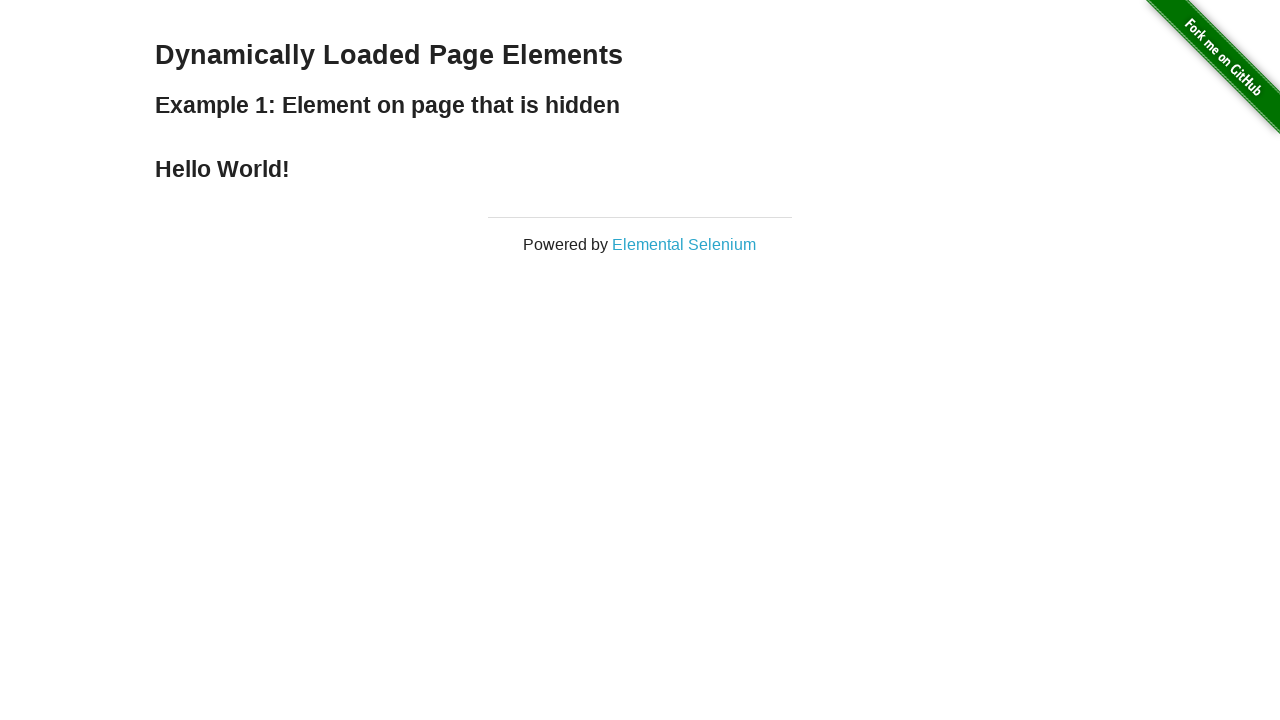

Confirmed finish element is visible
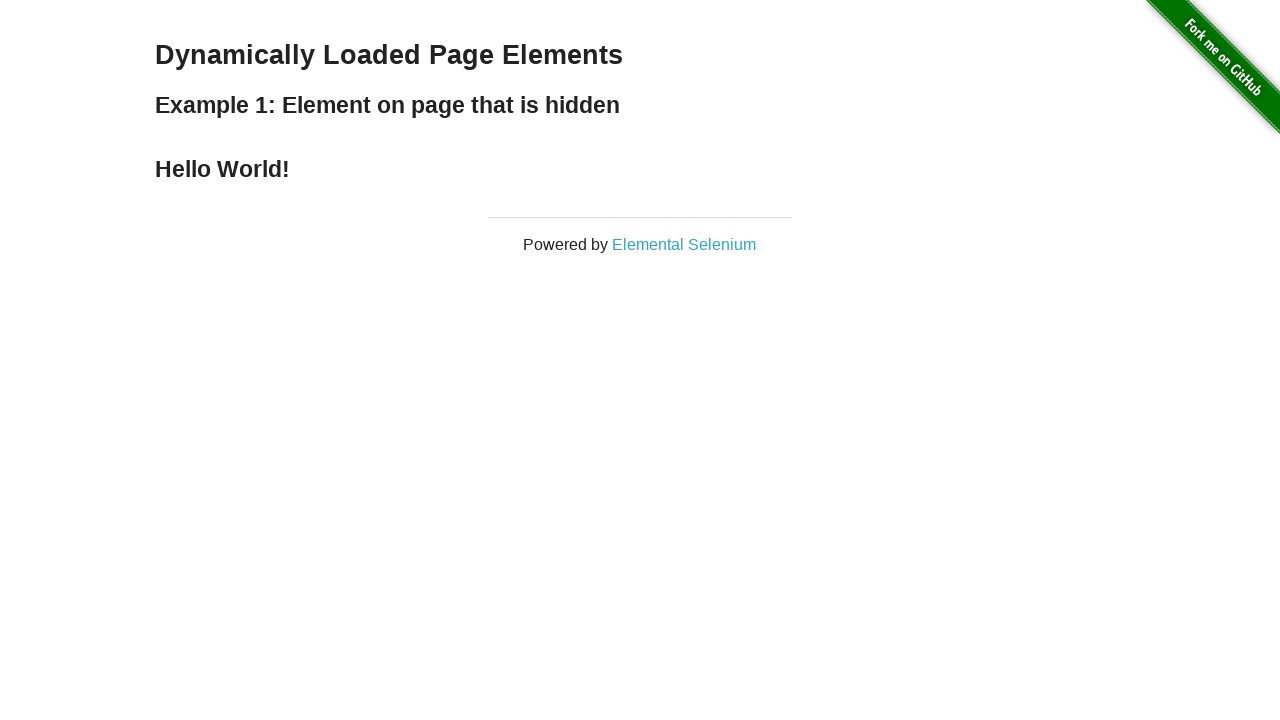

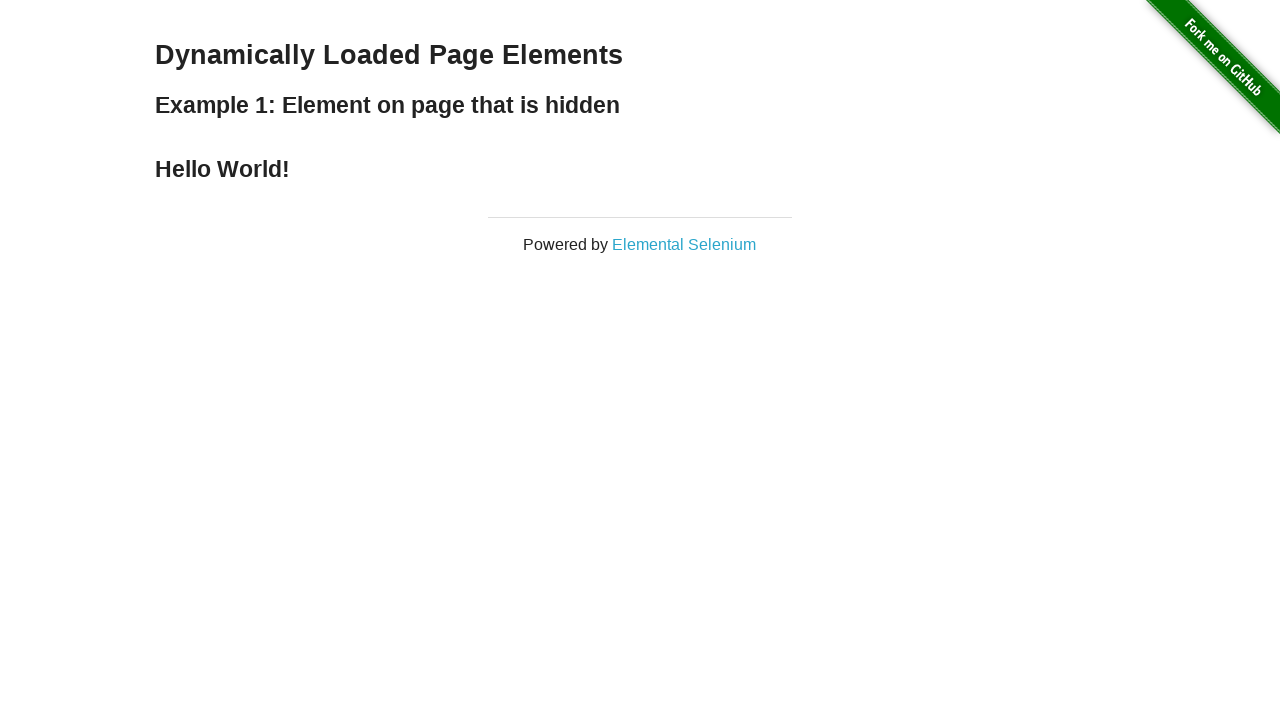